Tests Hacker News search functionality by scrolling to find the search box, entering "dogfooding" as a search term, submitting the search, and verifying that search results appear.

Starting URL: https://news.ycombinator.com

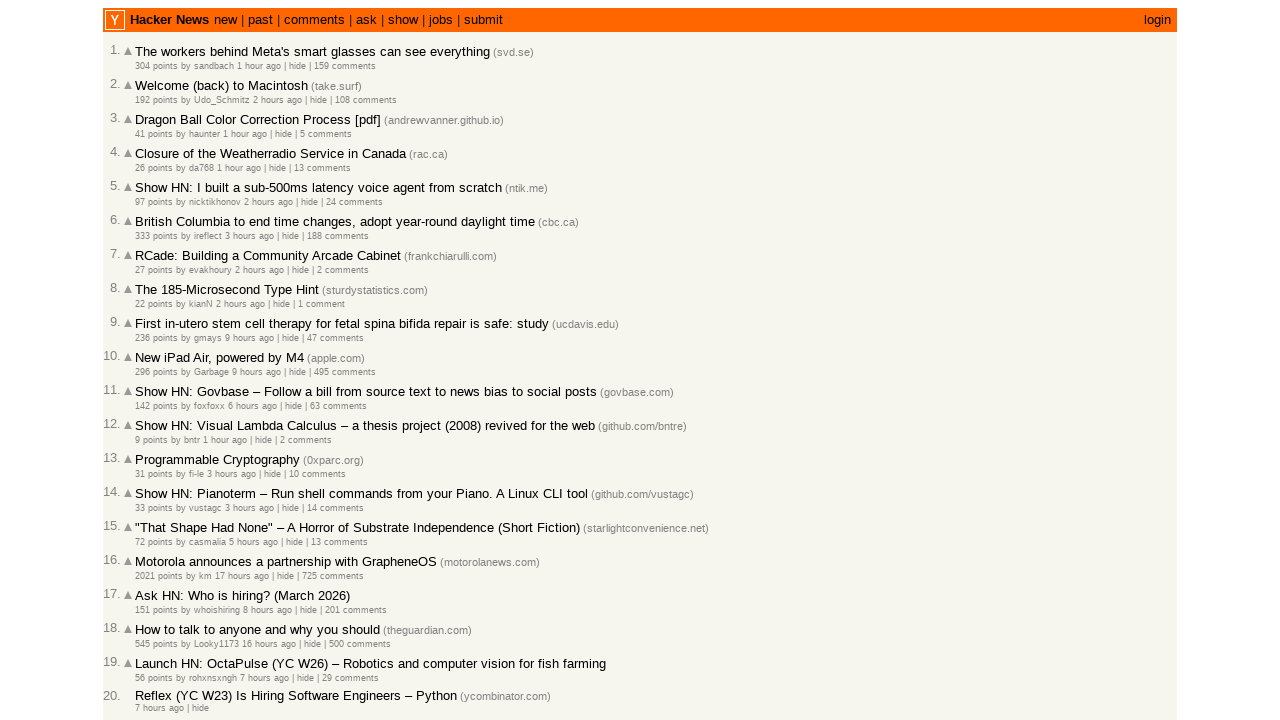

Scrolled to bottom of page to locate search box
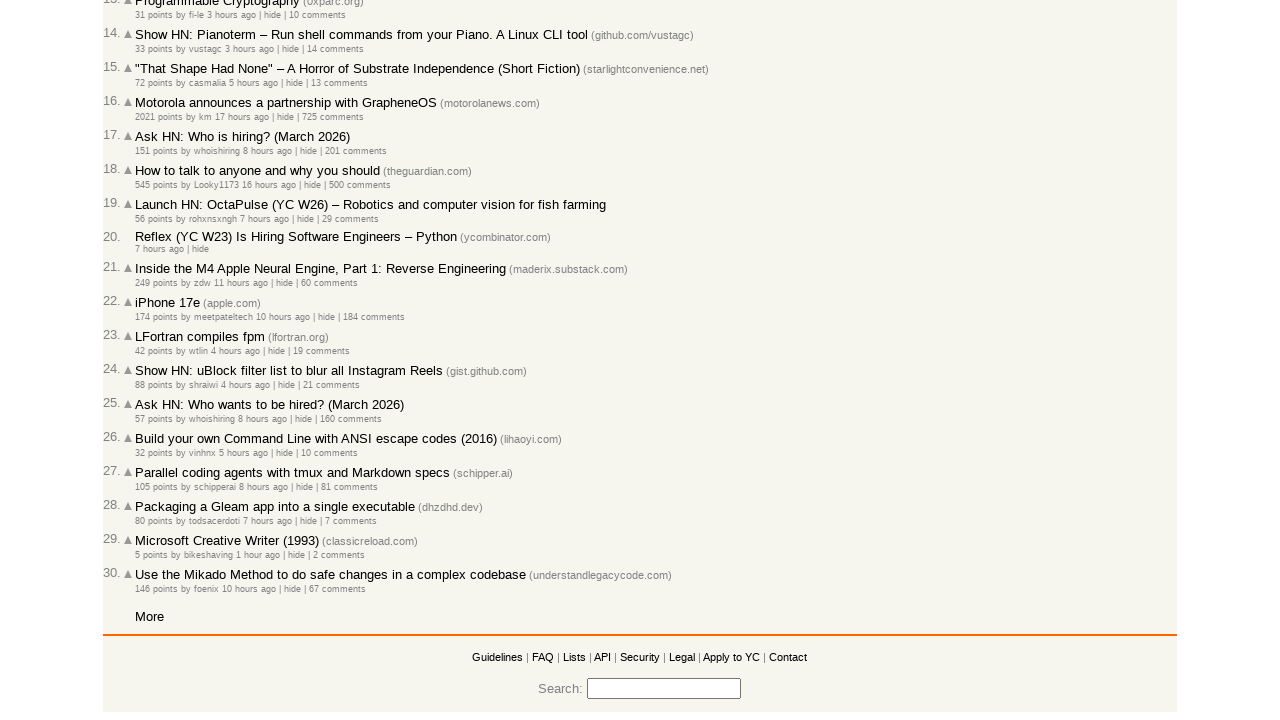

Search input field became visible
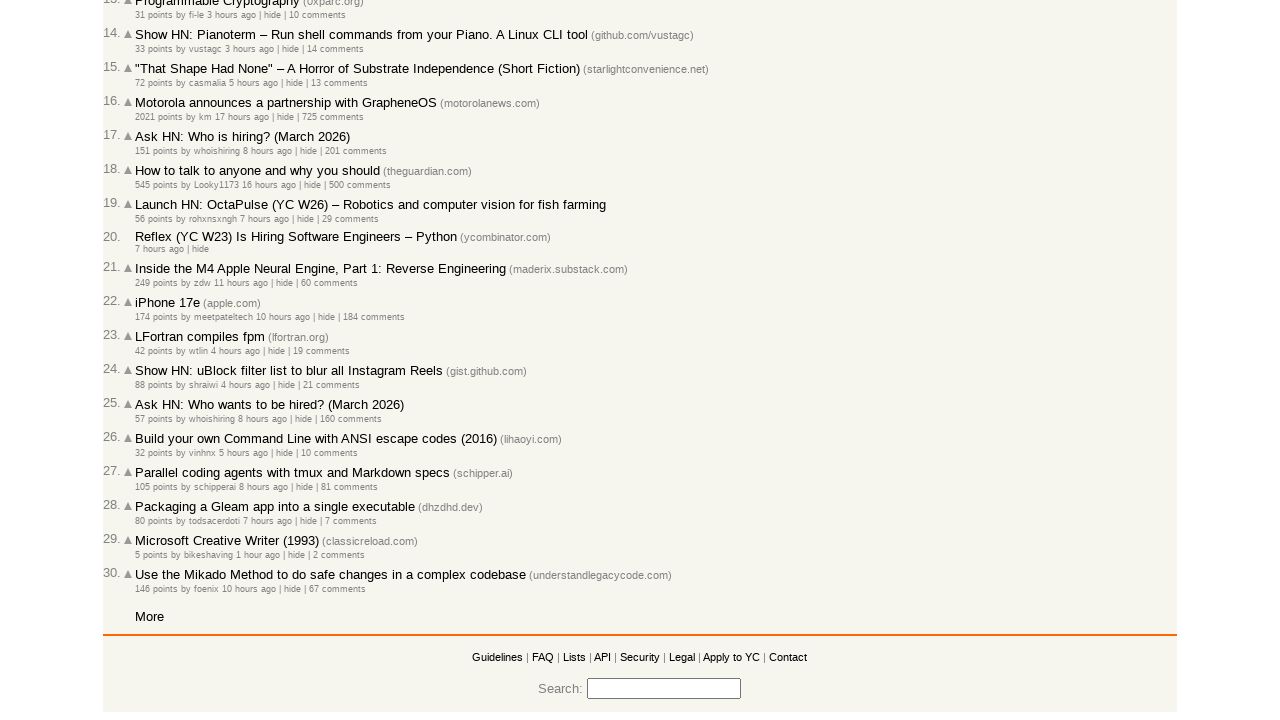

Filled search box with 'dogfooding' on input[name='q']
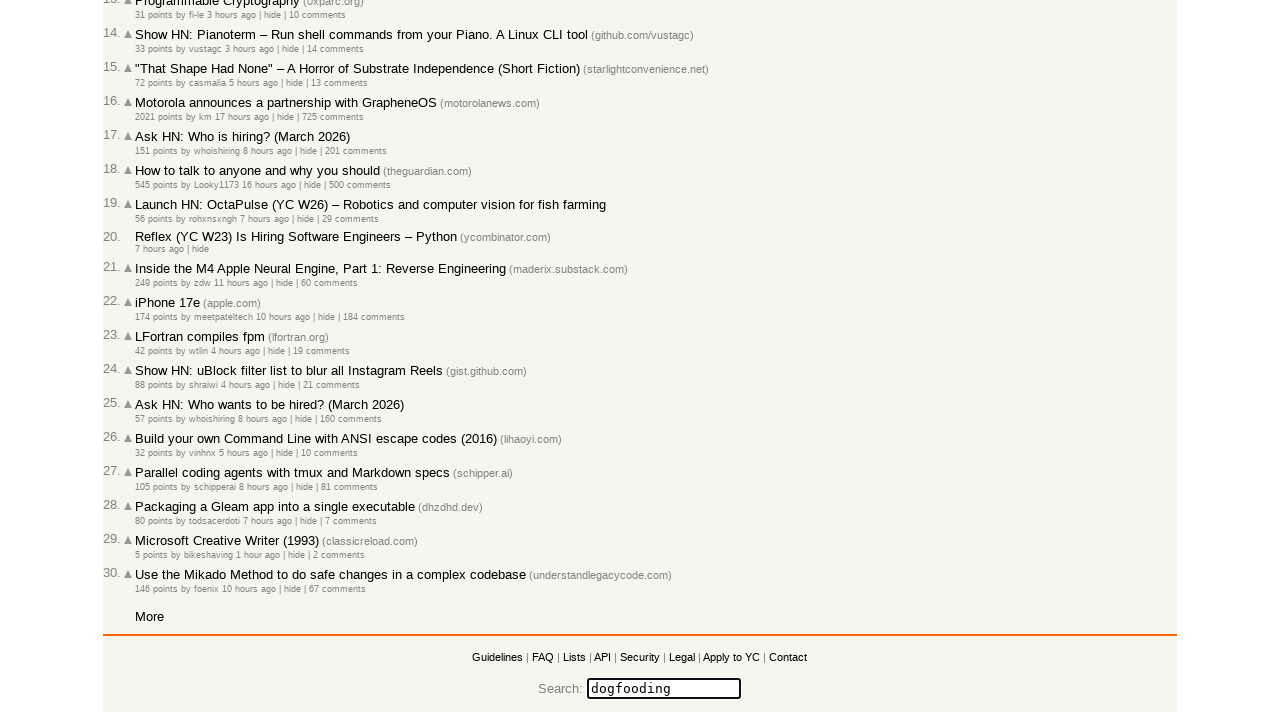

Submitted search by pressing Enter on input[name='q']
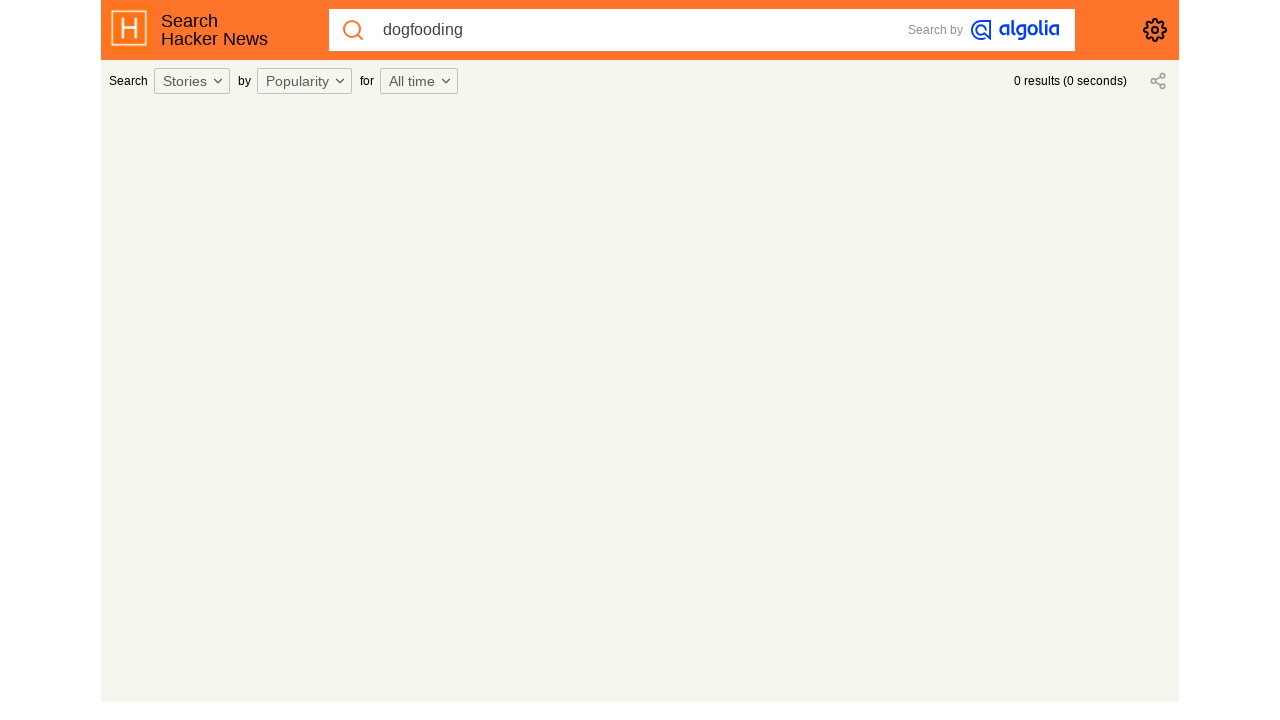

Search results loaded with story elements visible
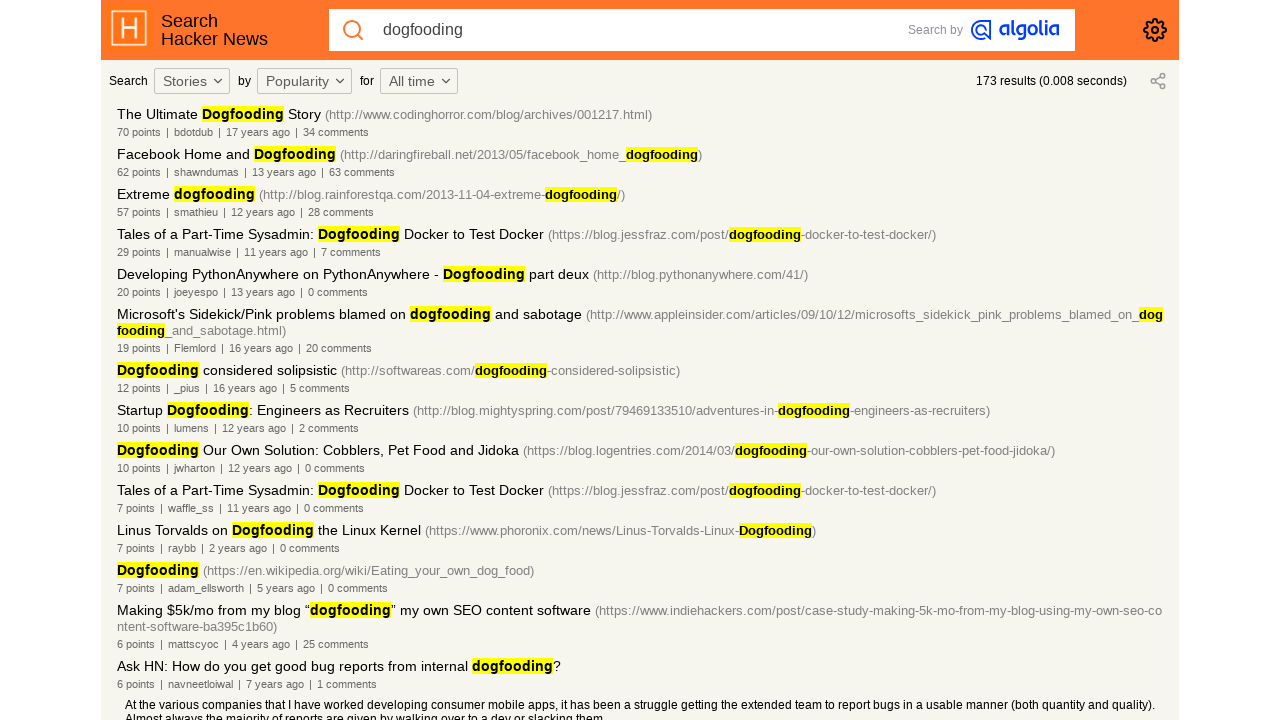

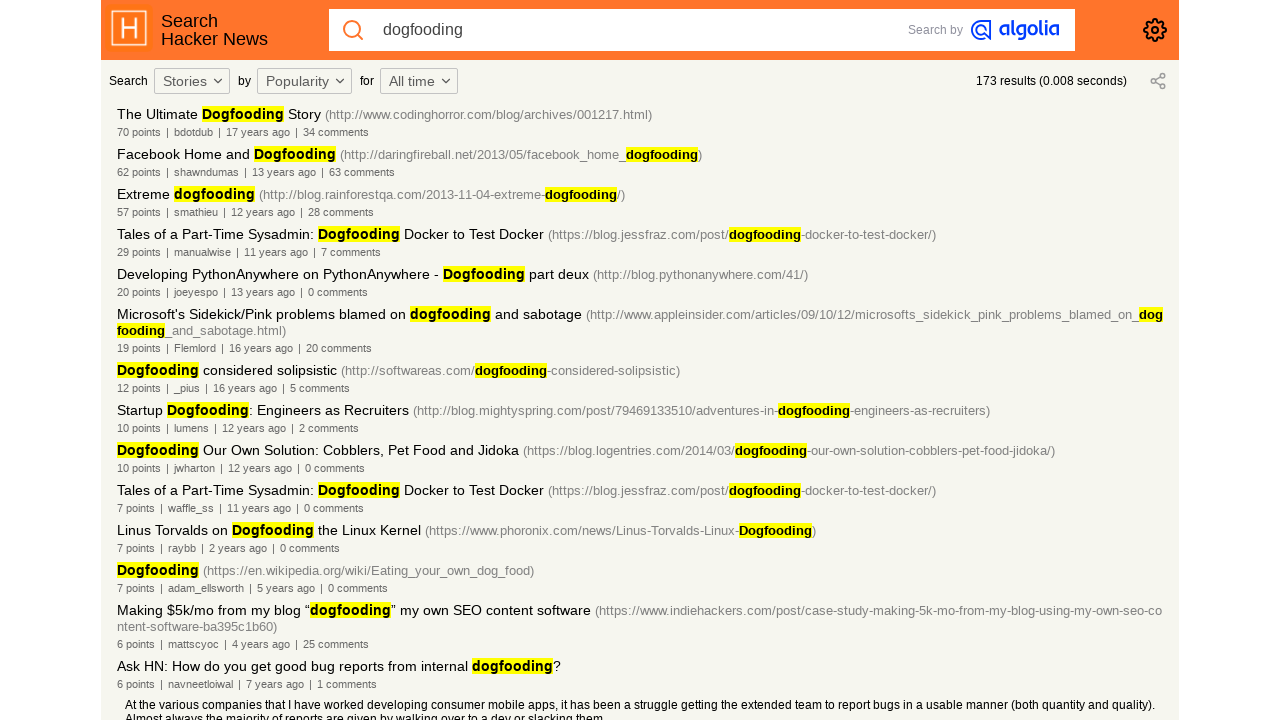